Tests submitting the practice form without filling any fields to check form behavior on empty submission.

Starting URL: https://demoqa.com/automation-practice-form

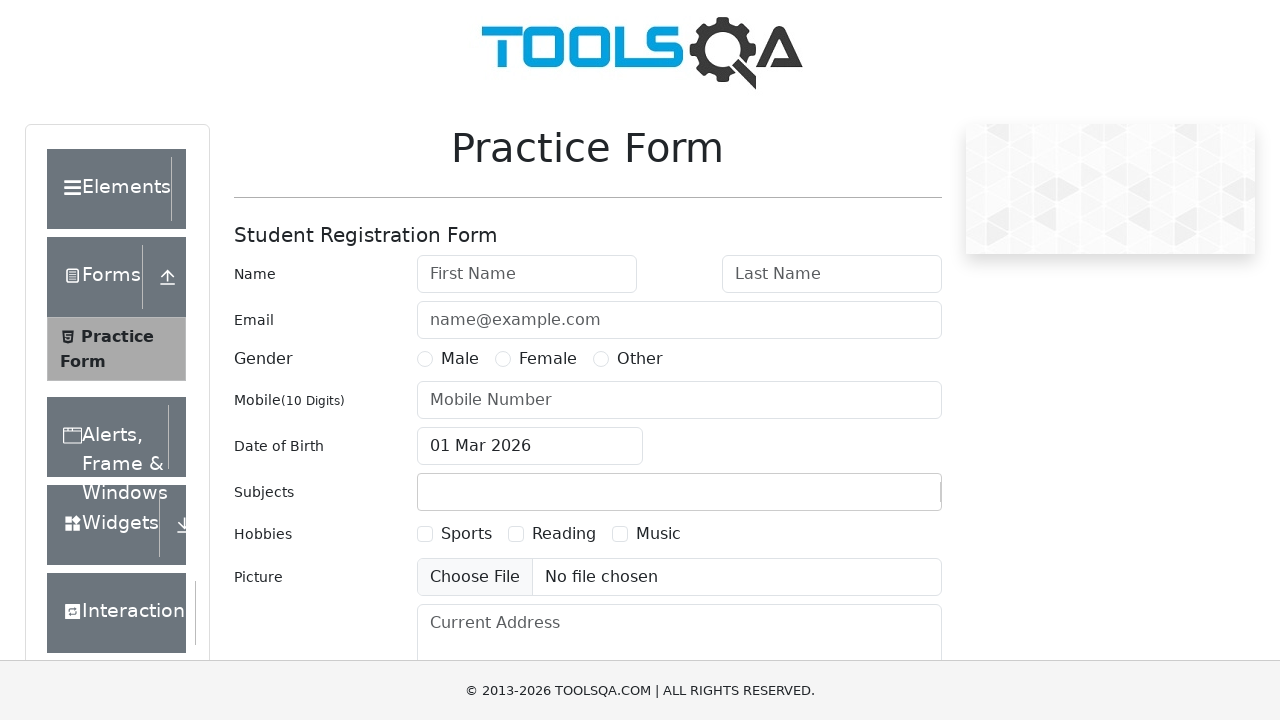

Clicked submit button without filling any form fields to test empty submission behavior at (885, 499) on #submit
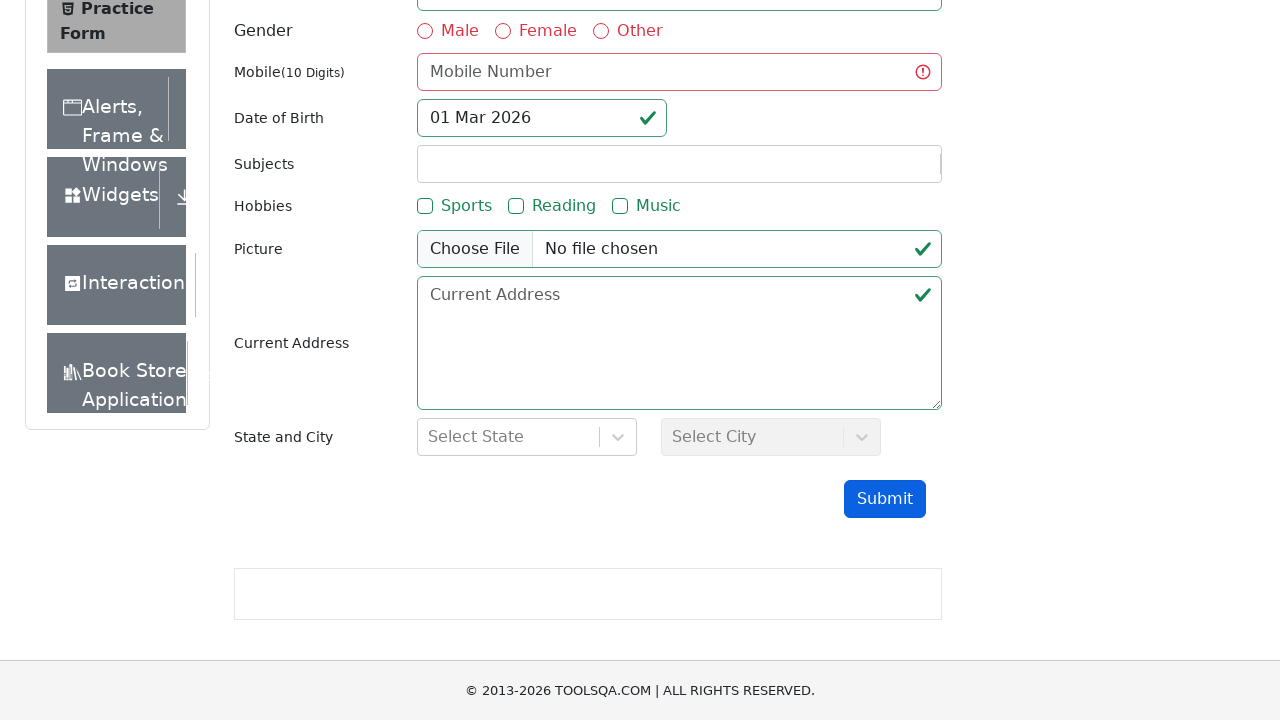

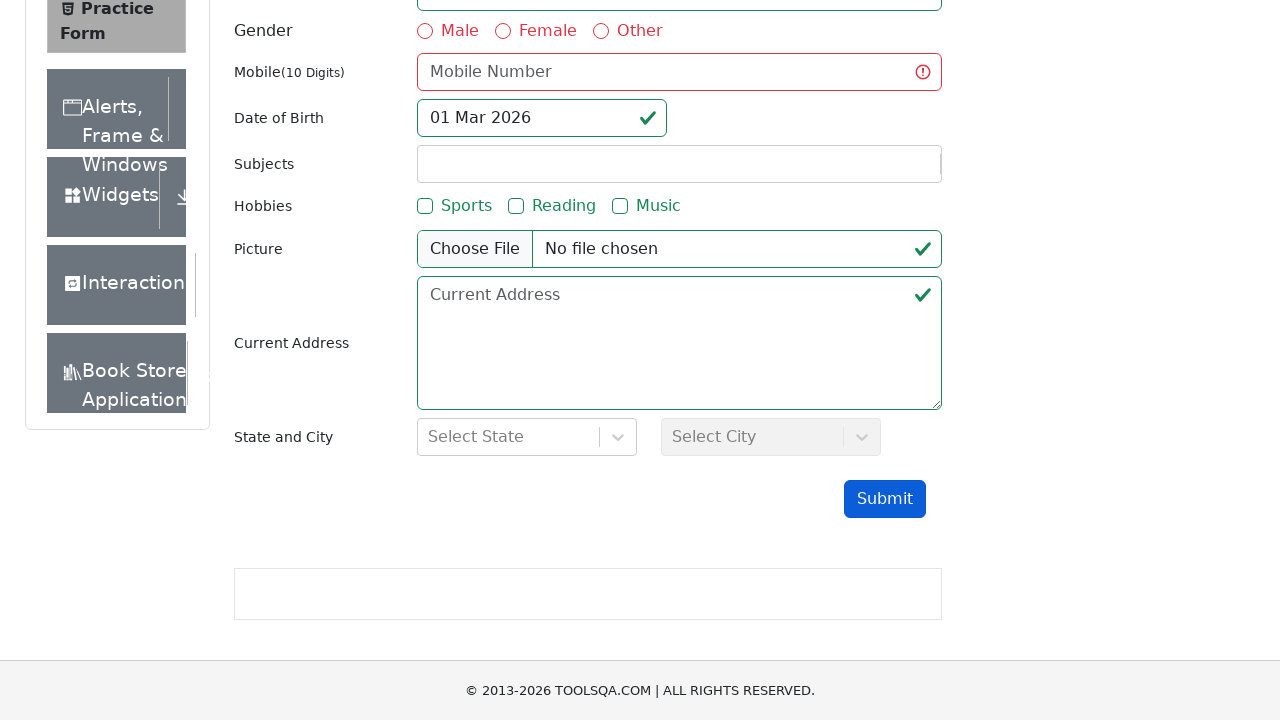